Tests dynamic dropdown selection on SpiceJet website by selecting departure and arrival cities

Starting URL: https://www.spicejet.com/

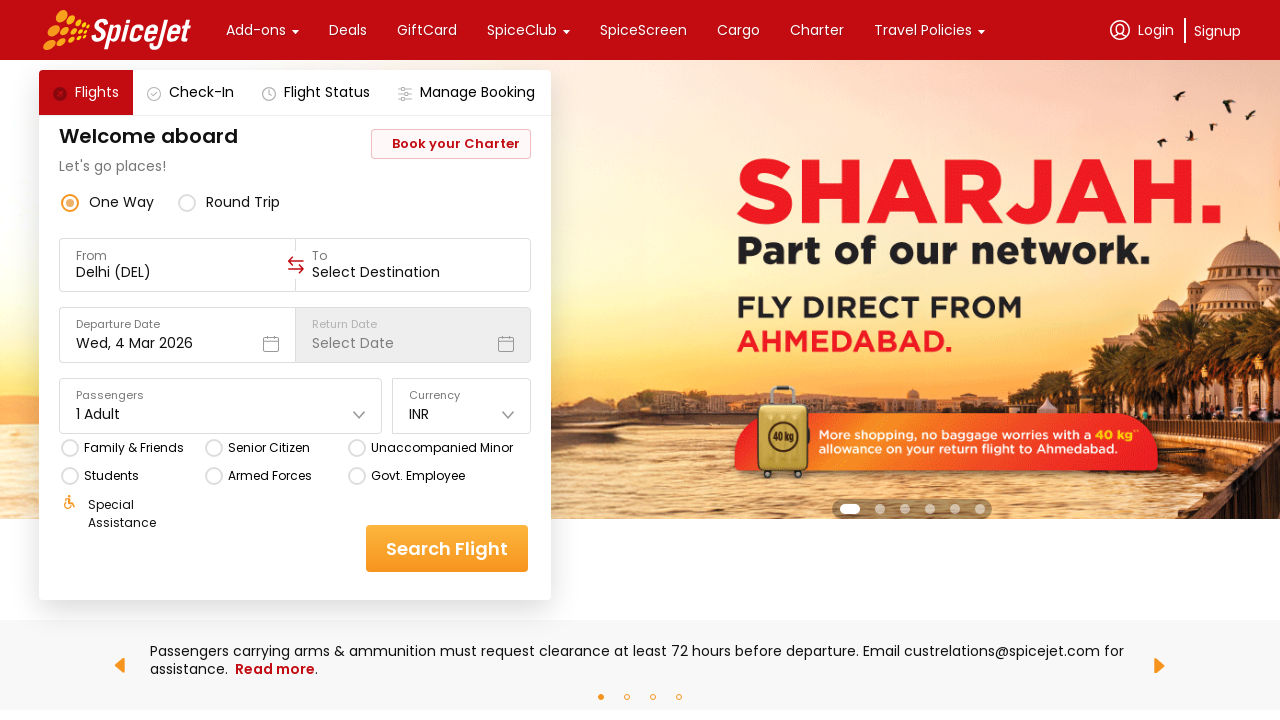

Clicked on departure city dropdown at (178, 272) on (//input[contains(@class,'homx')])[1]
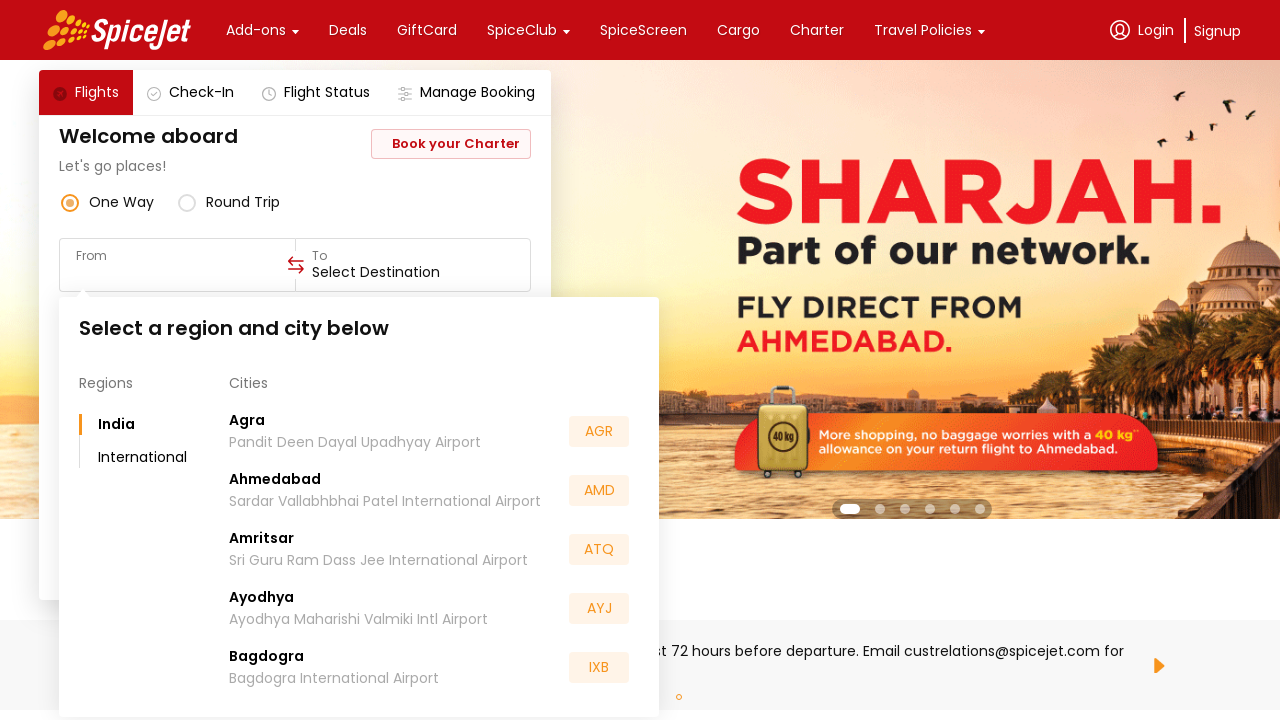

Selected AMD (Ahmedabad) as departure city at (599, 490) on xpath=//*[text()='AMD']
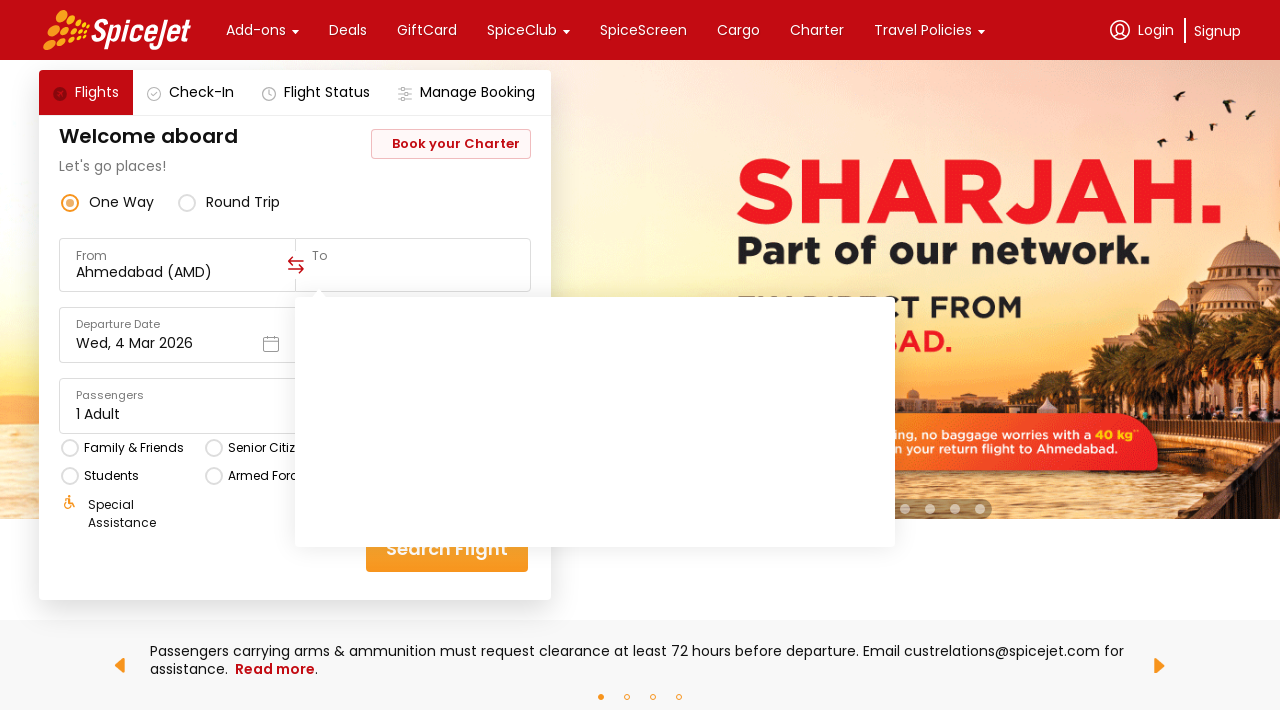

Clicked on arrival city dropdown at (413, 272) on (//input[contains(@class,'homx')])[2]
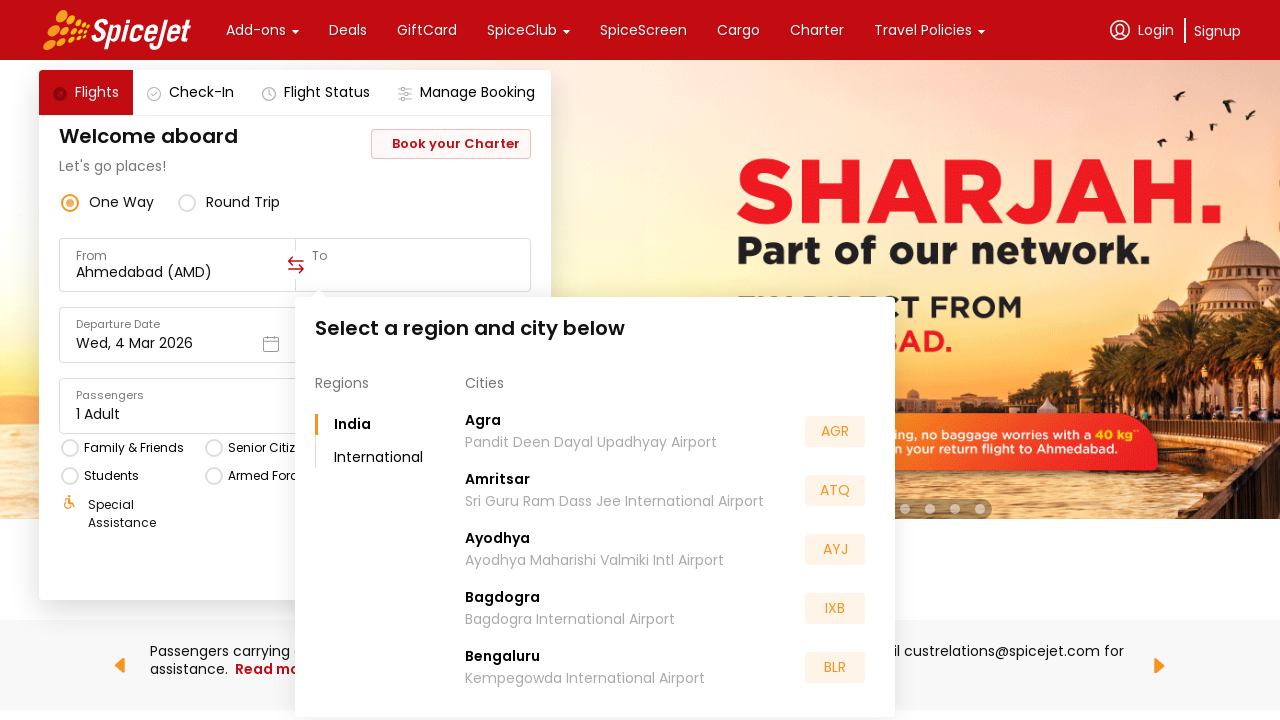

Selected IXB (Bagdogra) as arrival city at (835, 608) on xpath=//*[text()='IXB']
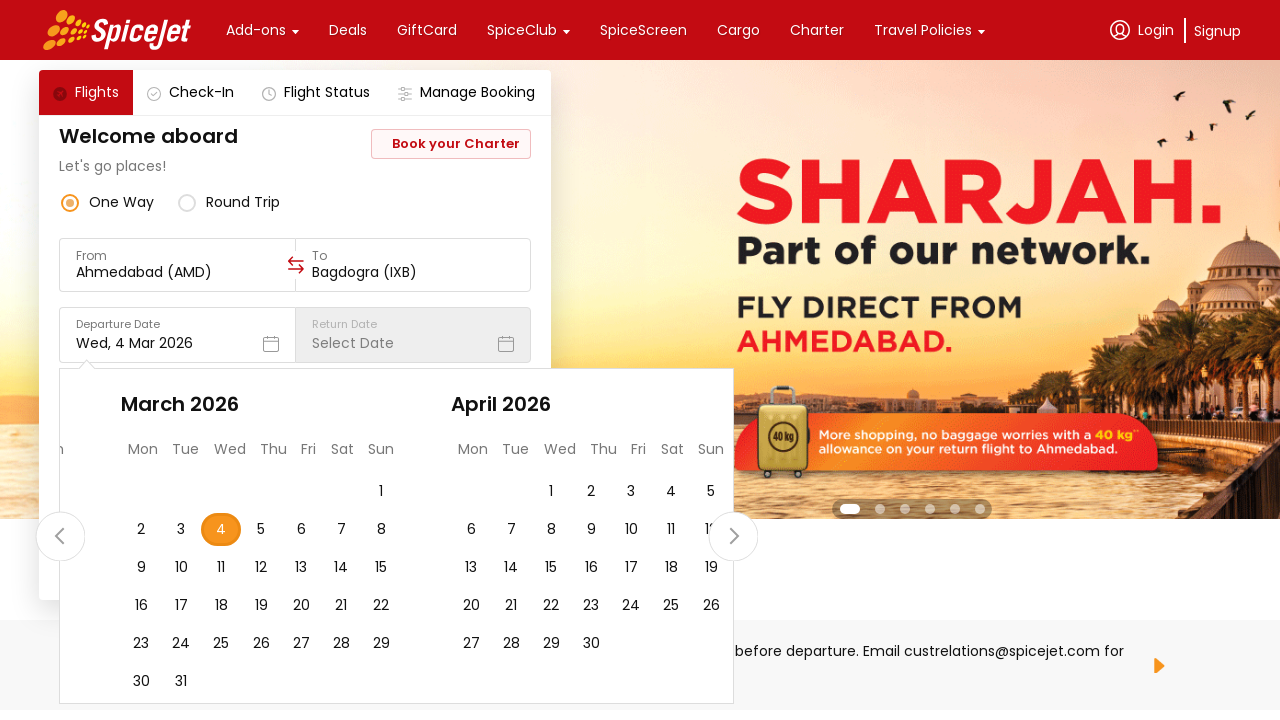

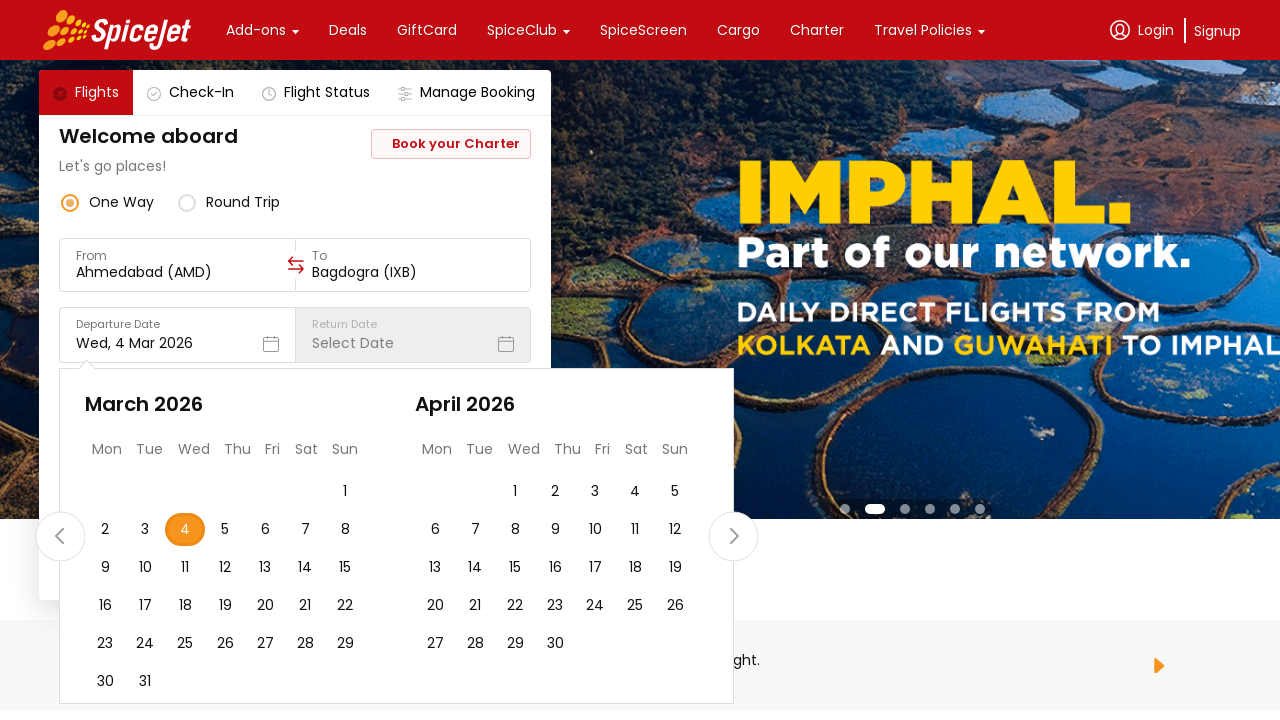